Navigates to a Goodreads book list, clicks on the first book to view its details page, dismisses any login overlay popup, and expands the book details section to view additional information.

Starting URL: https://www.goodreads.com/list/show/1339.Best_British_and_Irish_Literature

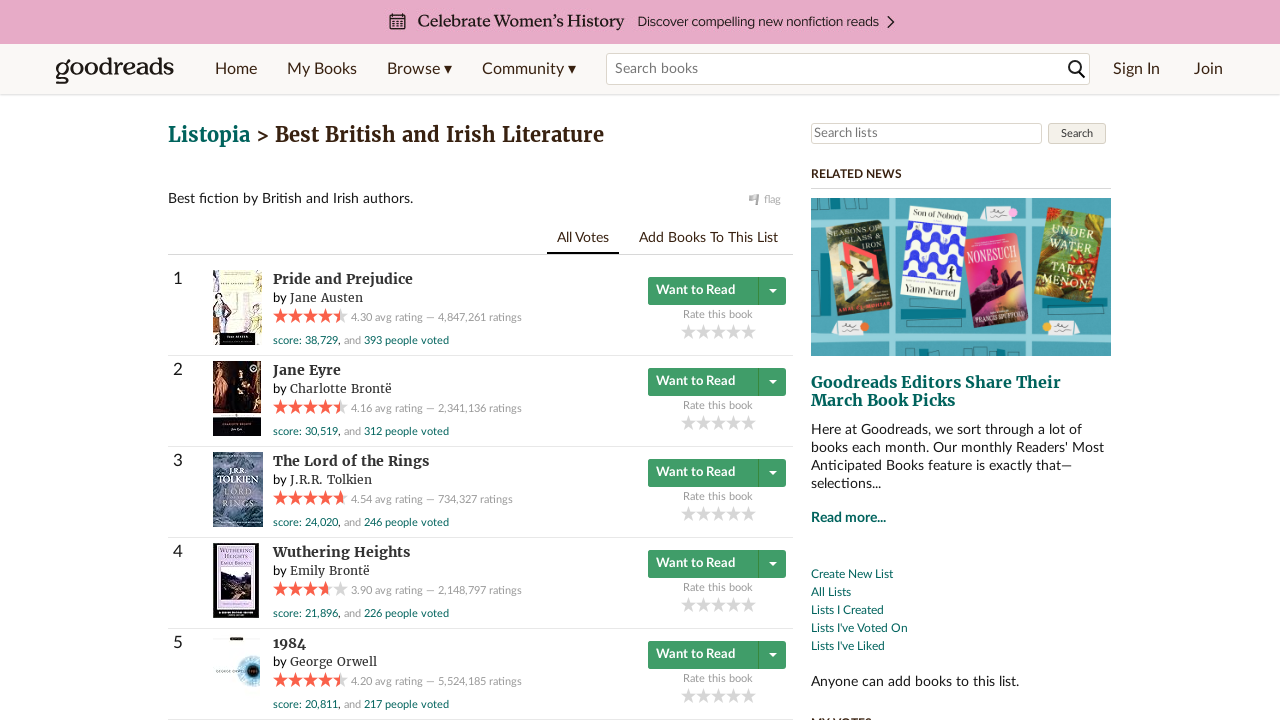

Waited for book list to load
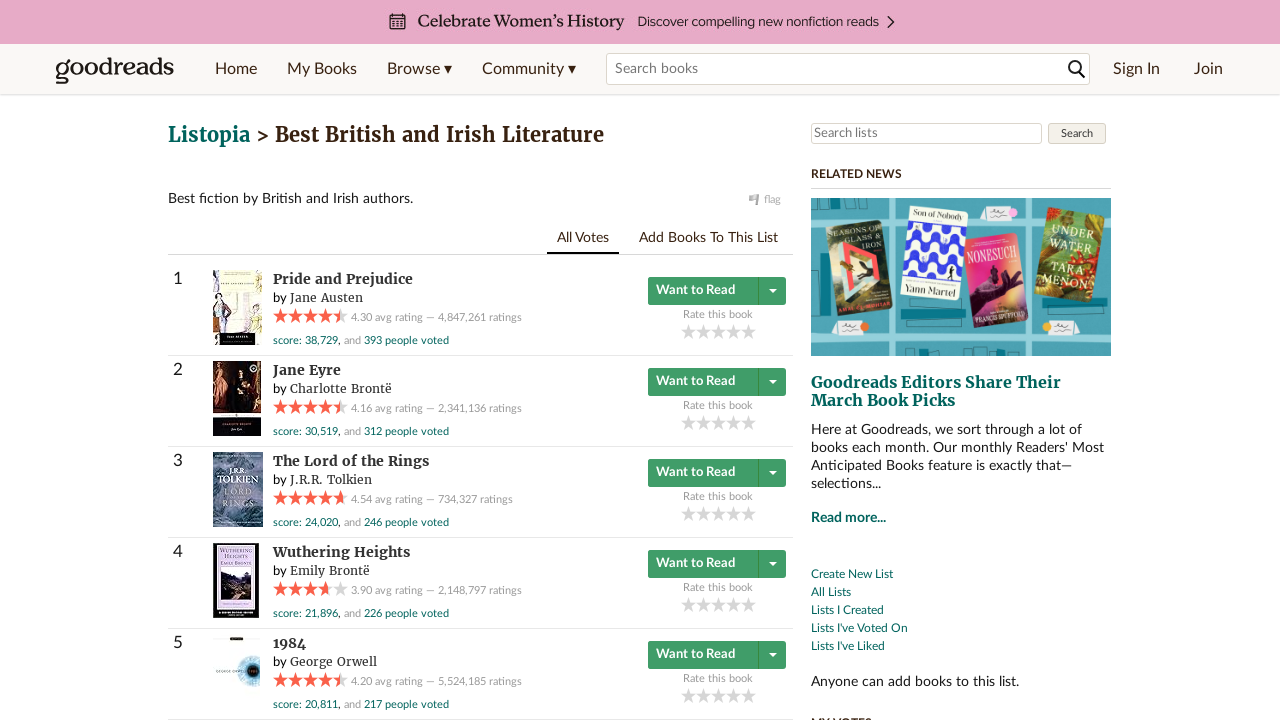

Clicked on the first book in the list at (343, 279) on #all_votes > table > tbody > tr:nth-child(1) > td:nth-child(3) > a > span
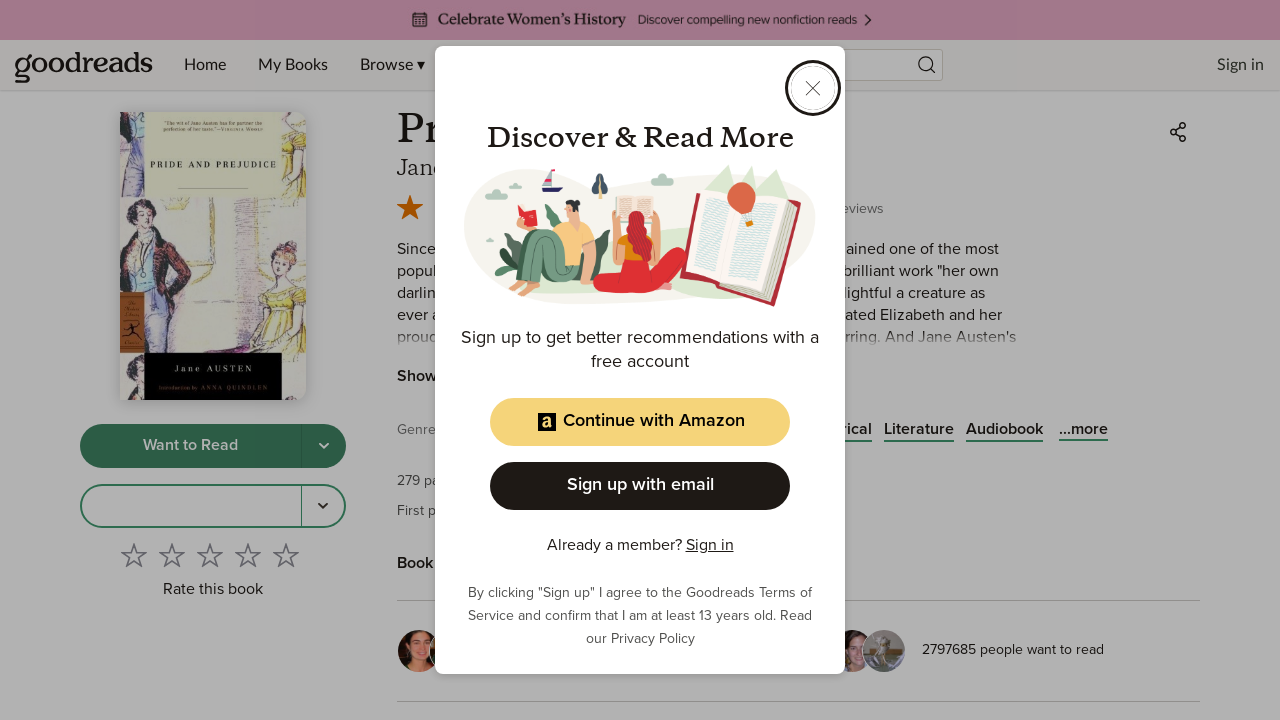

Book details page loaded
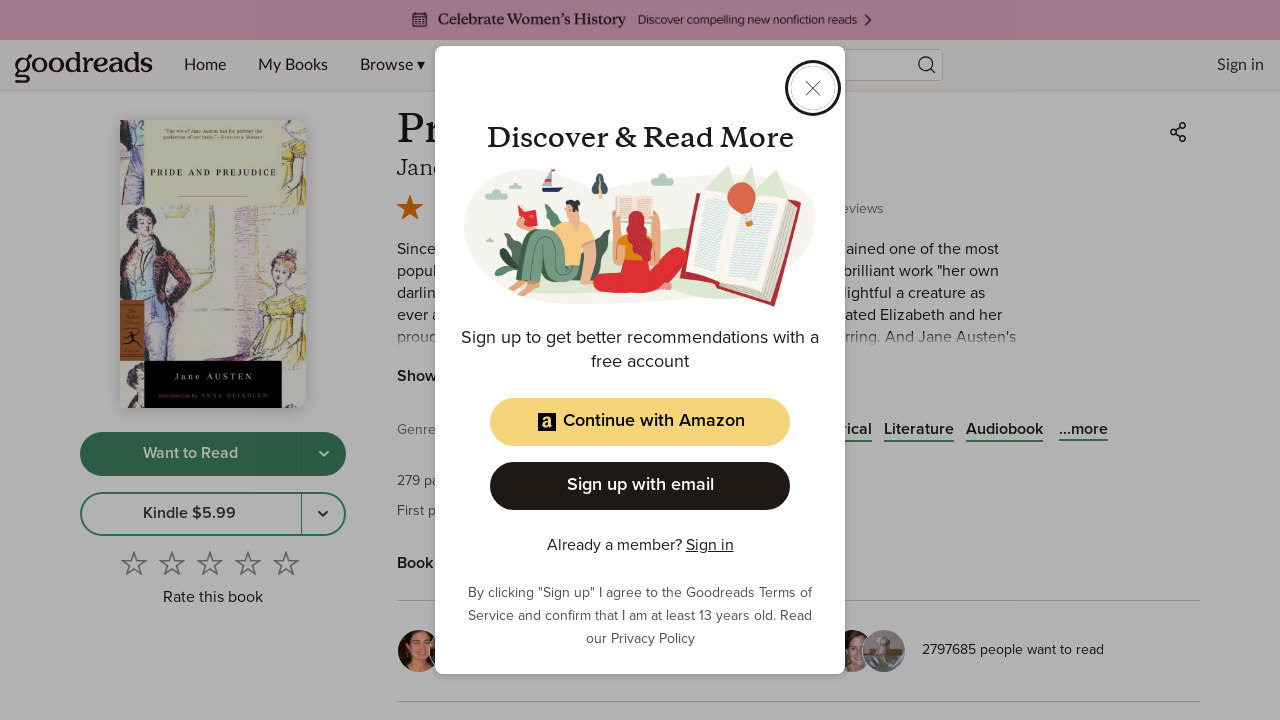

Dismissed login overlay popup at (813, 88) on div.Overlay--floating button >> nth=0
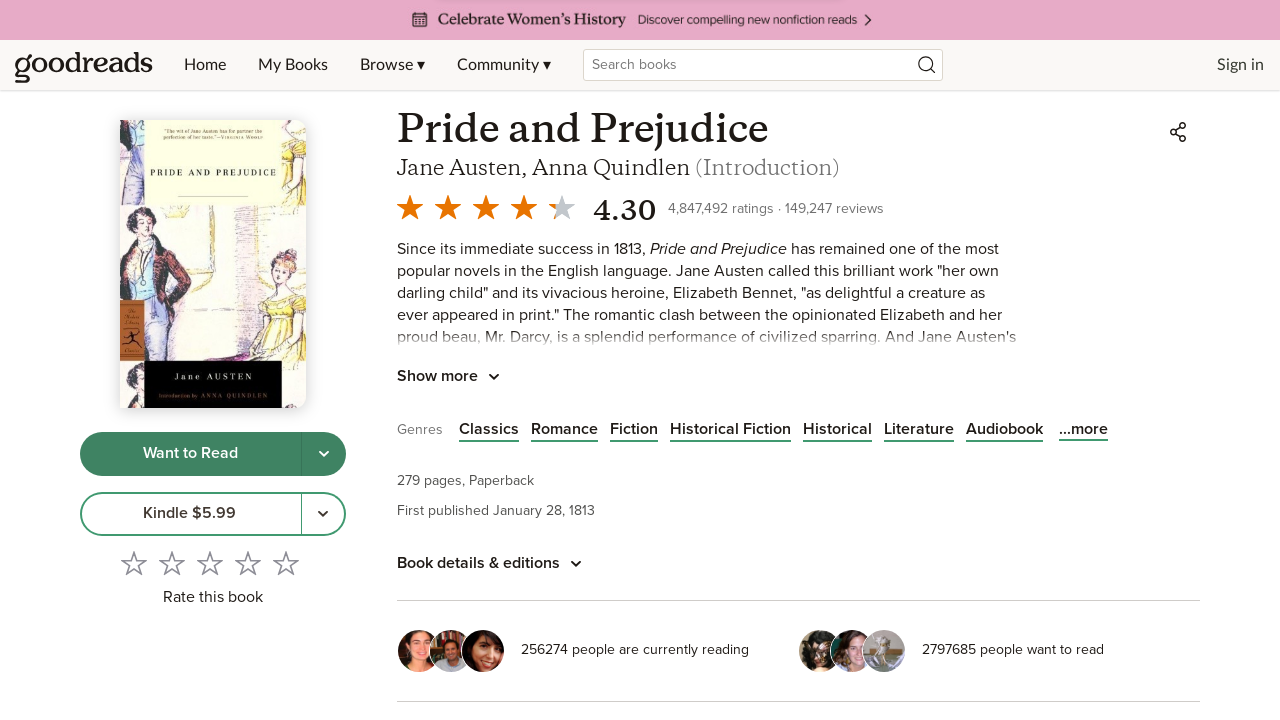

Book metadata section loaded
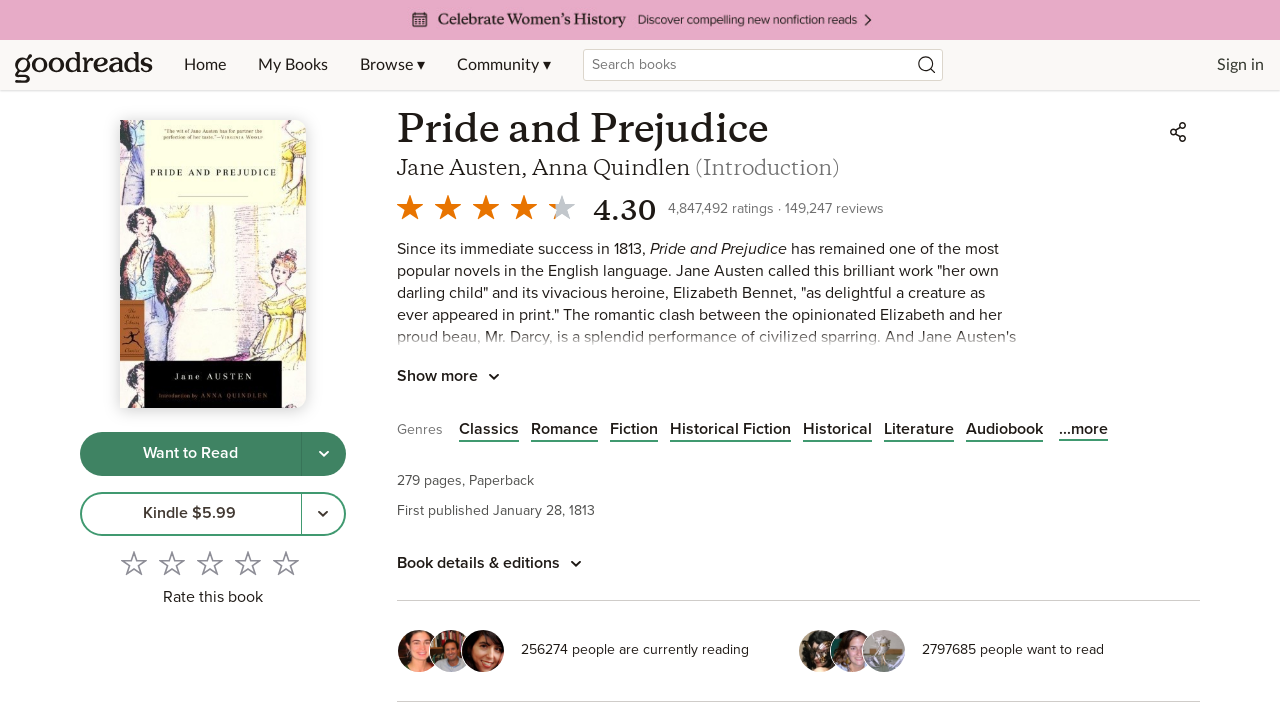

Clicked details button to expand book information at (492, 564) on .BookDetails button
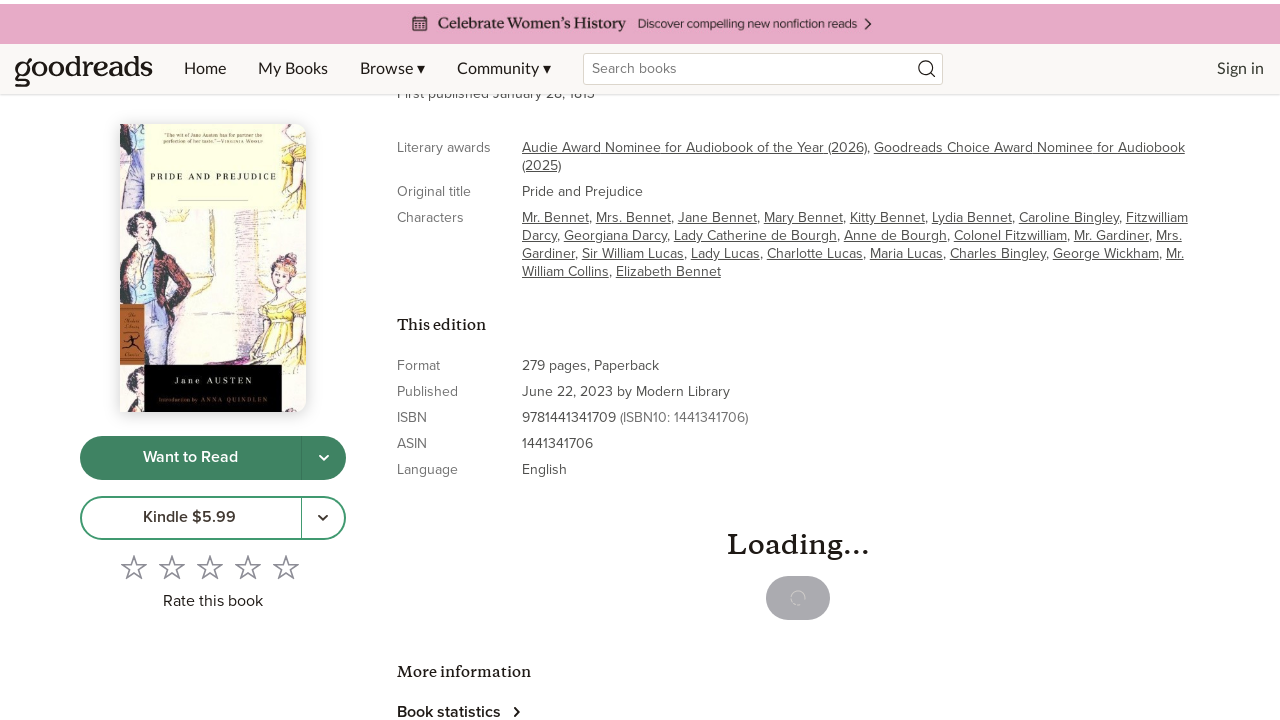

Book details section expanded with ISBN and language information
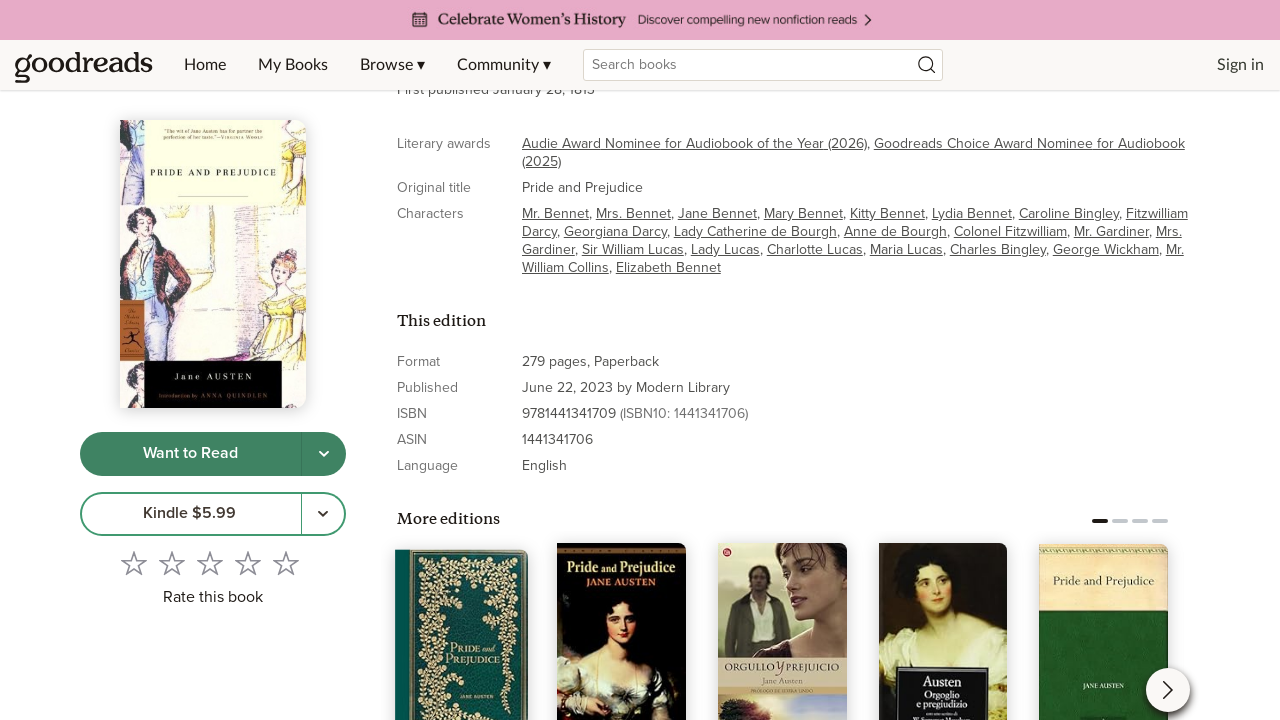

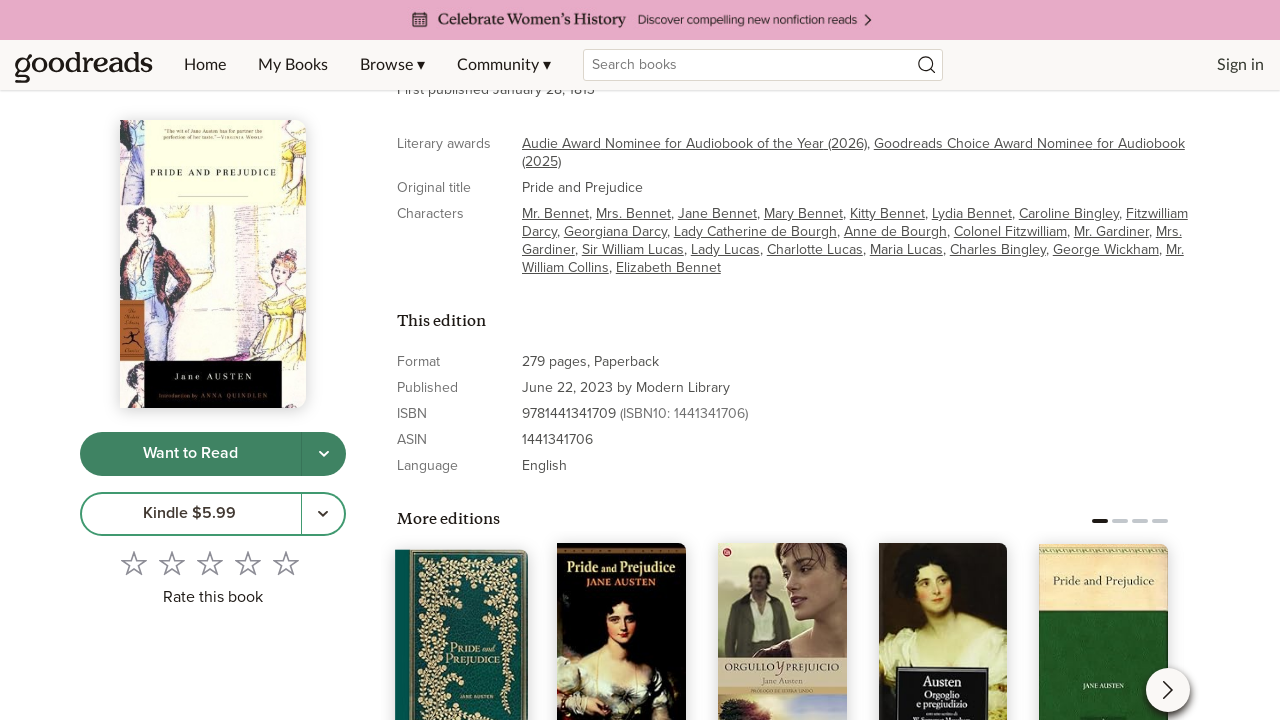